Tests iframe switching functionality by navigating to a W3Schools example page, switching to an iframe, and clicking a button that triggers a JavaScript confirm dialog

Starting URL: http://www.w3schools.com/js/tryit.asp?filename=tryjs_confirm

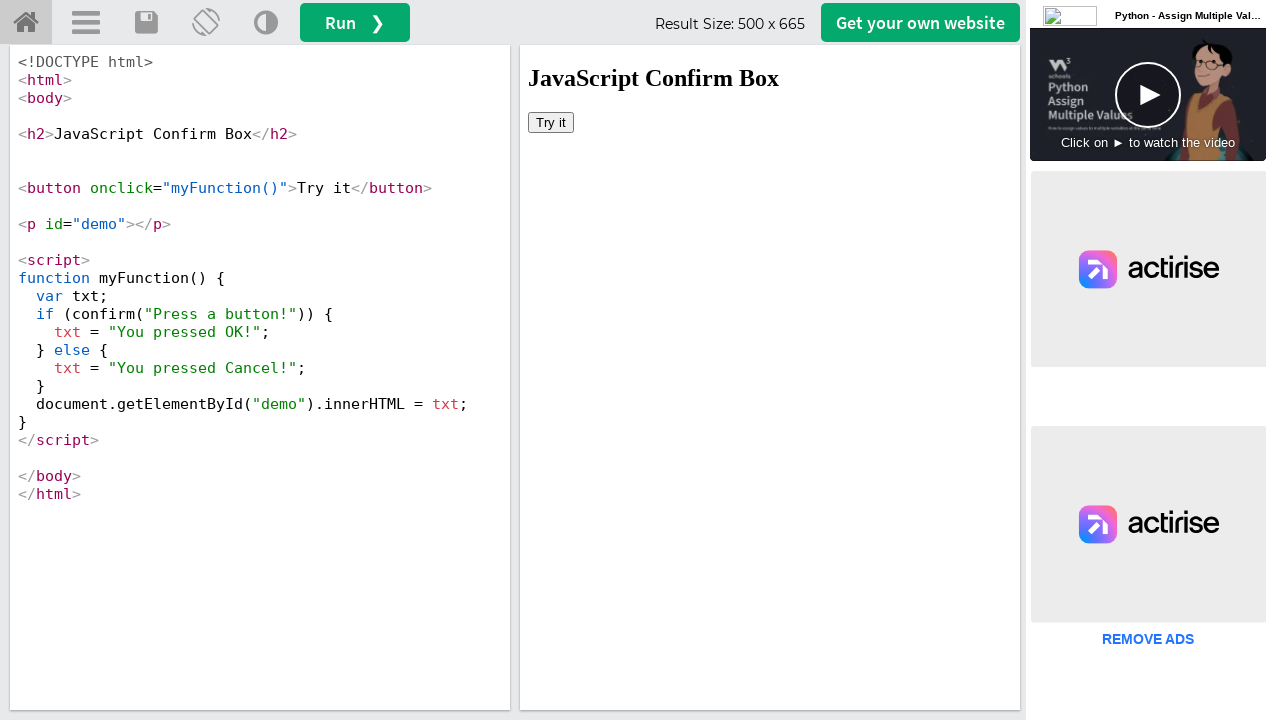

Located iframe with id 'iframeResult'
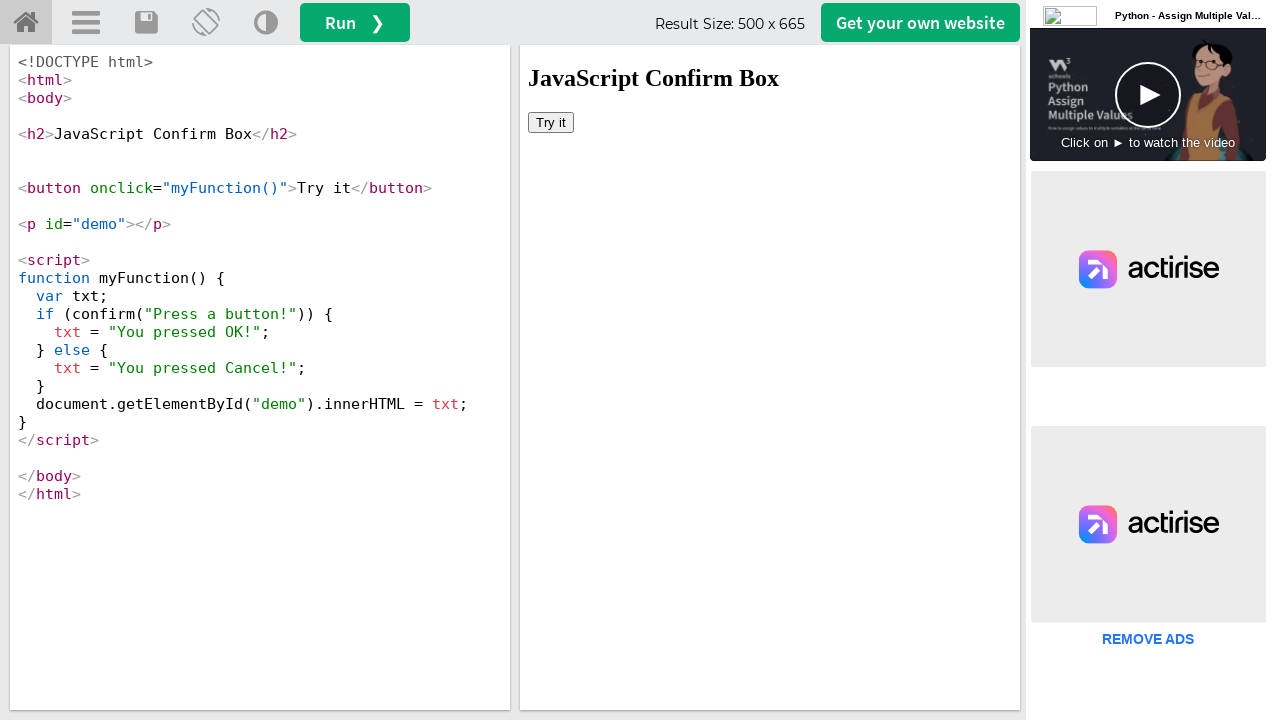

Clicked 'Try it' button inside iframe at (551, 122) on #iframeResult >> internal:control=enter-frame >> xpath=//button[.='Try it']
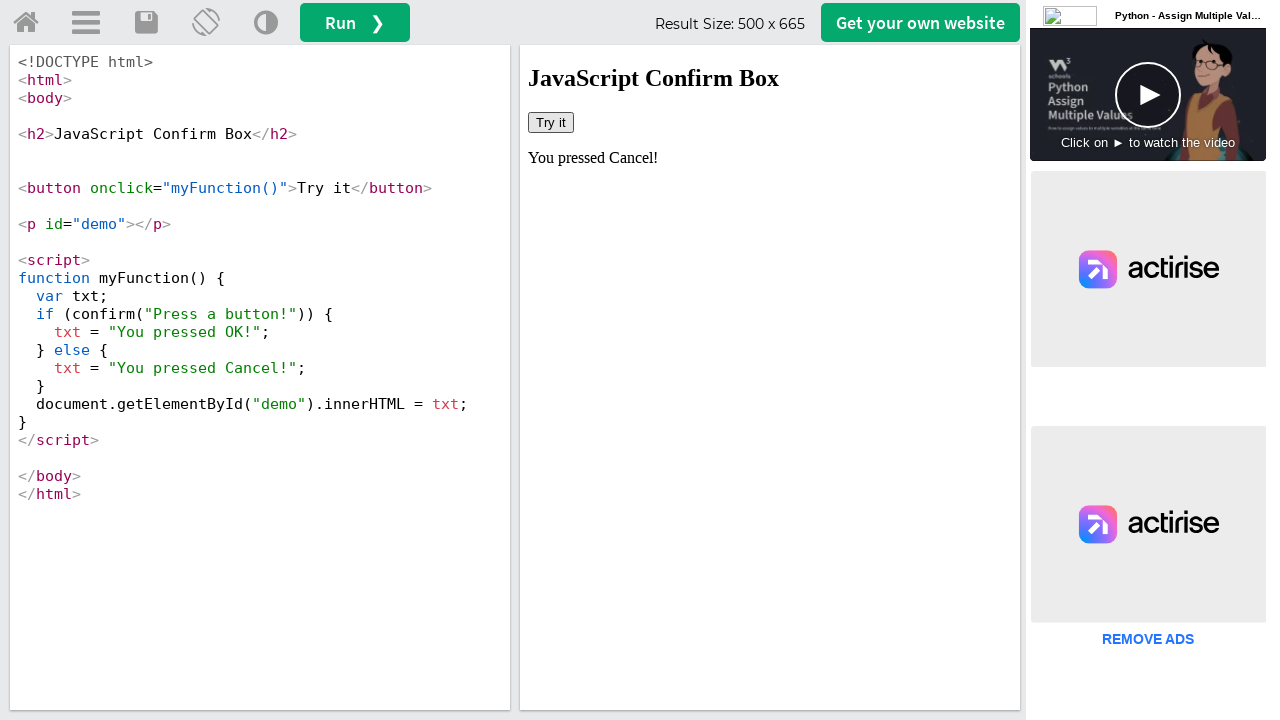

Set up dialog handler to accept JavaScript confirm dialogs
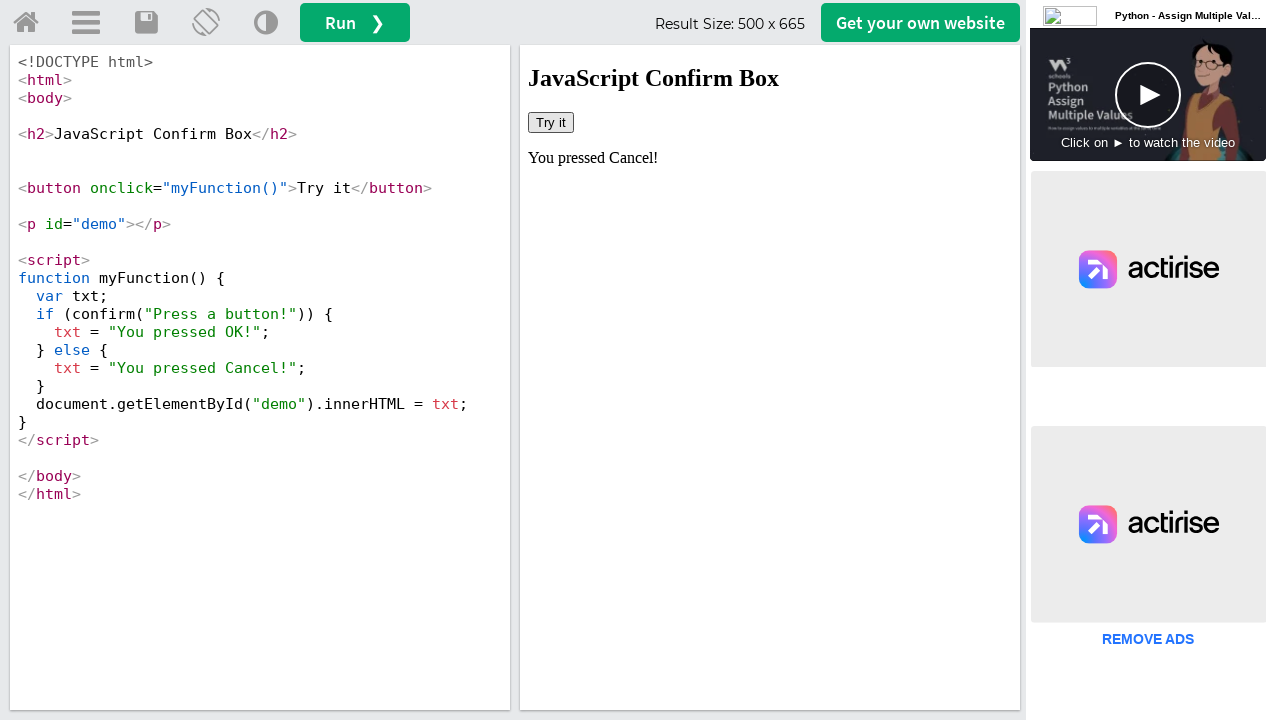

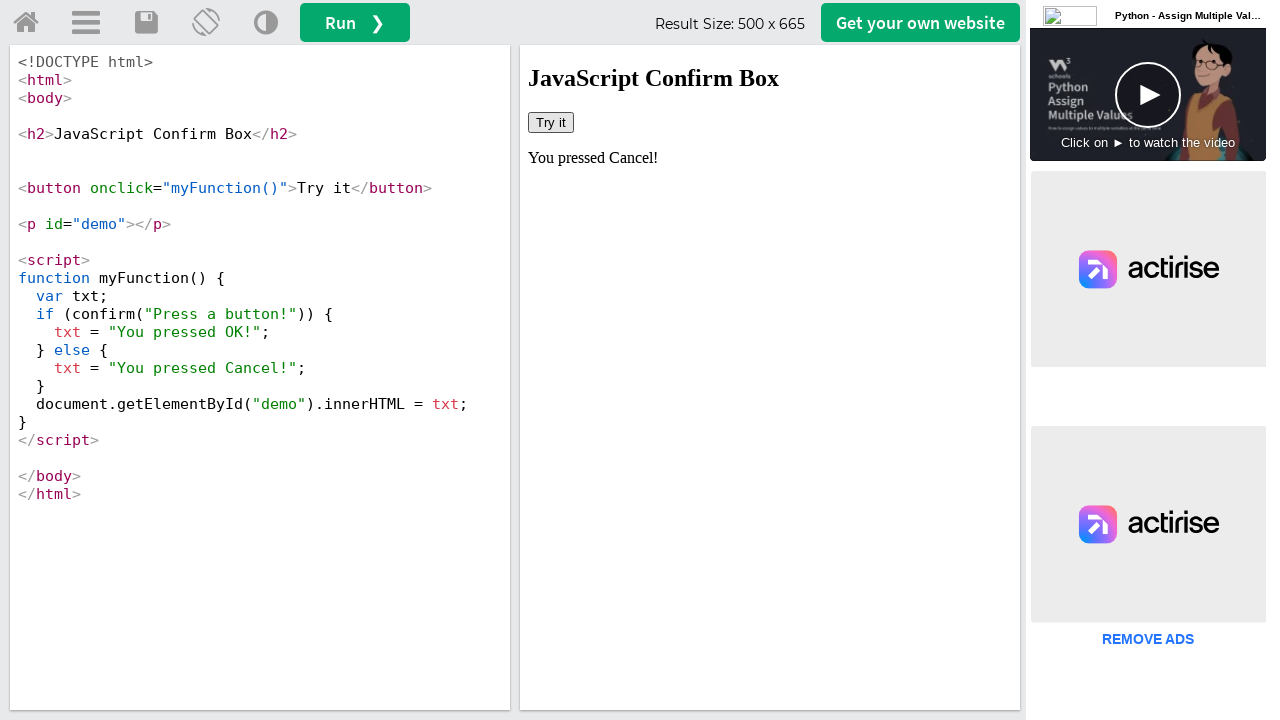